Solves a math problem by extracting two numbers from the page, calculating their sum, selecting the result from a dropdown, and submitting the form

Starting URL: http://suninjuly.github.io/selects2.html

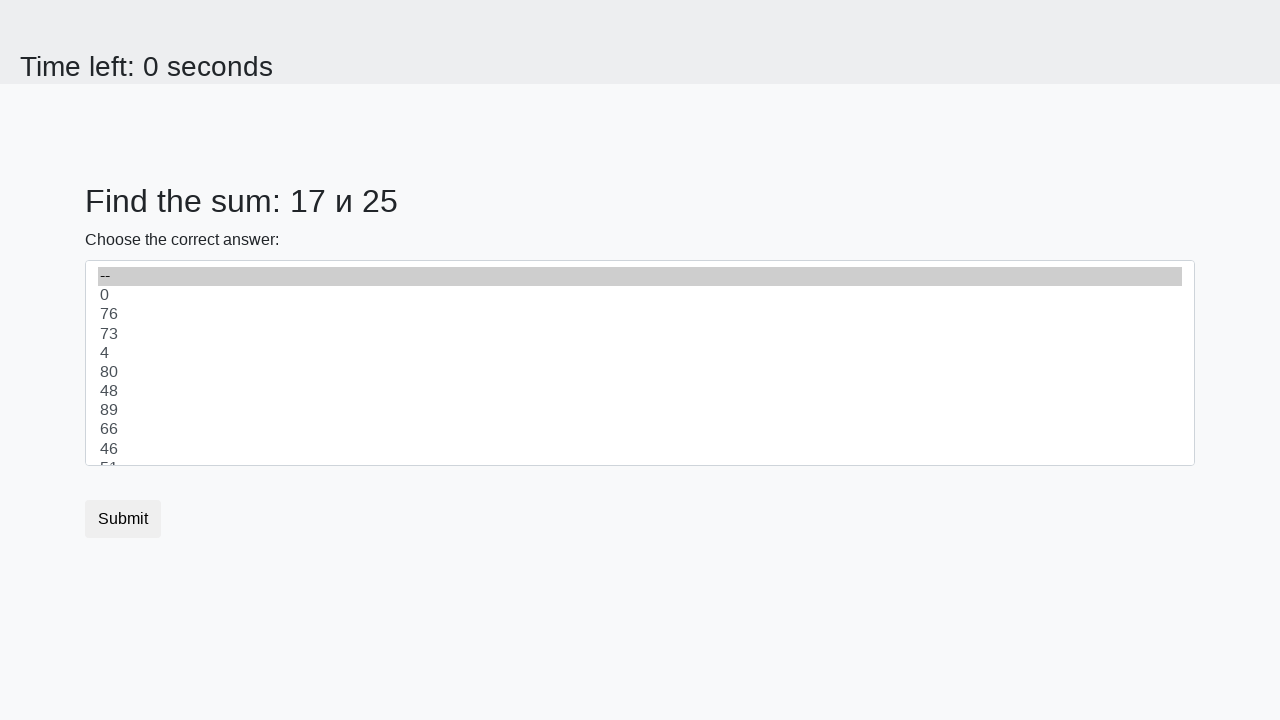

Extracted first number from span#num1
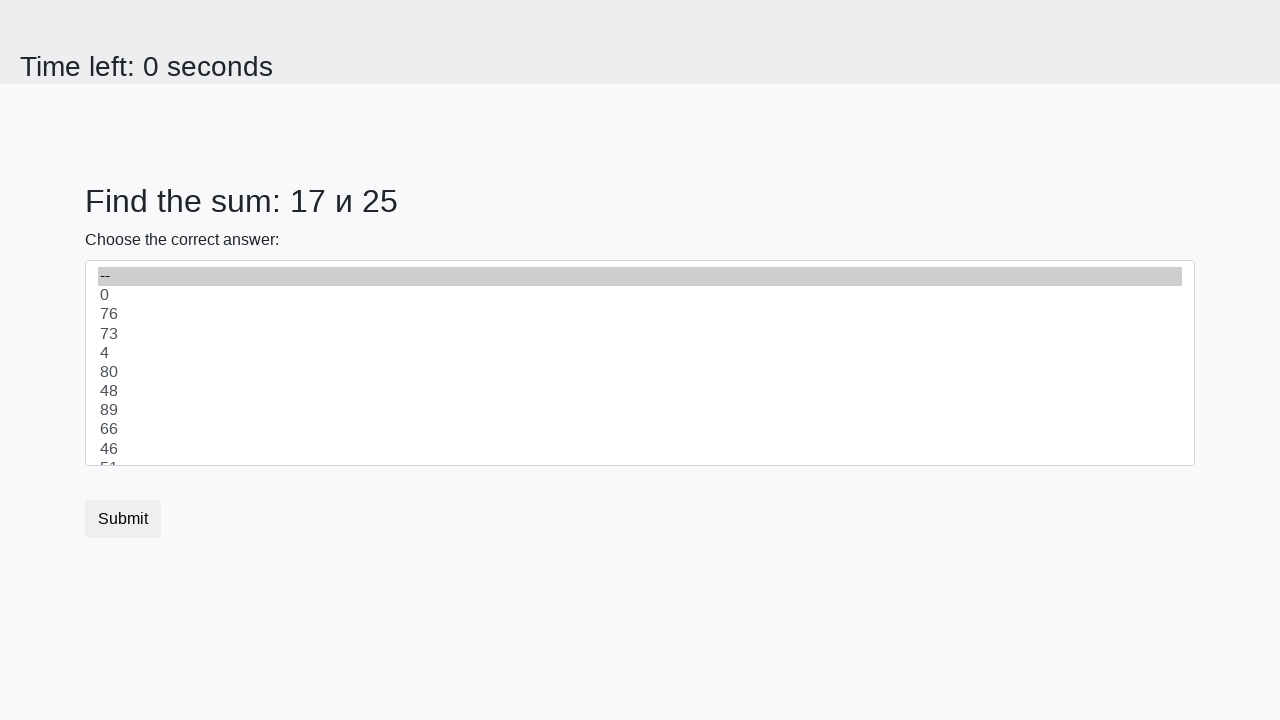

Extracted second number from span#num2
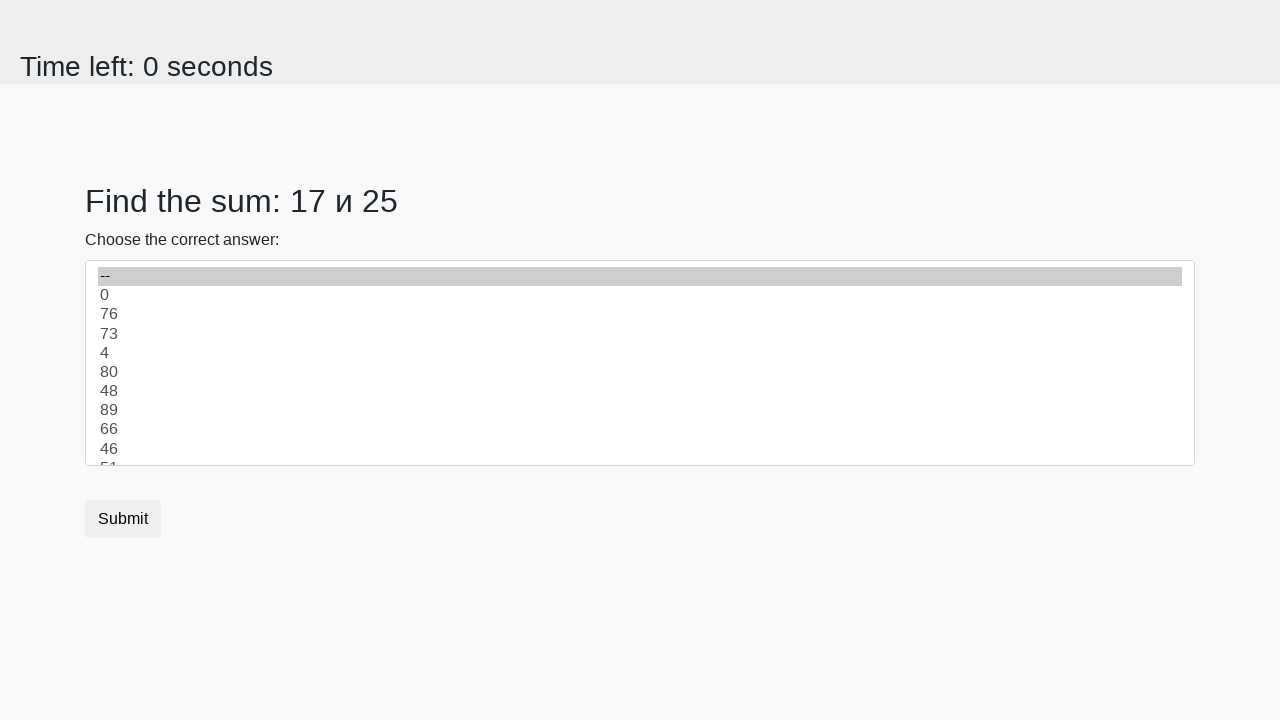

Calculated sum: 17 + 25 = 42
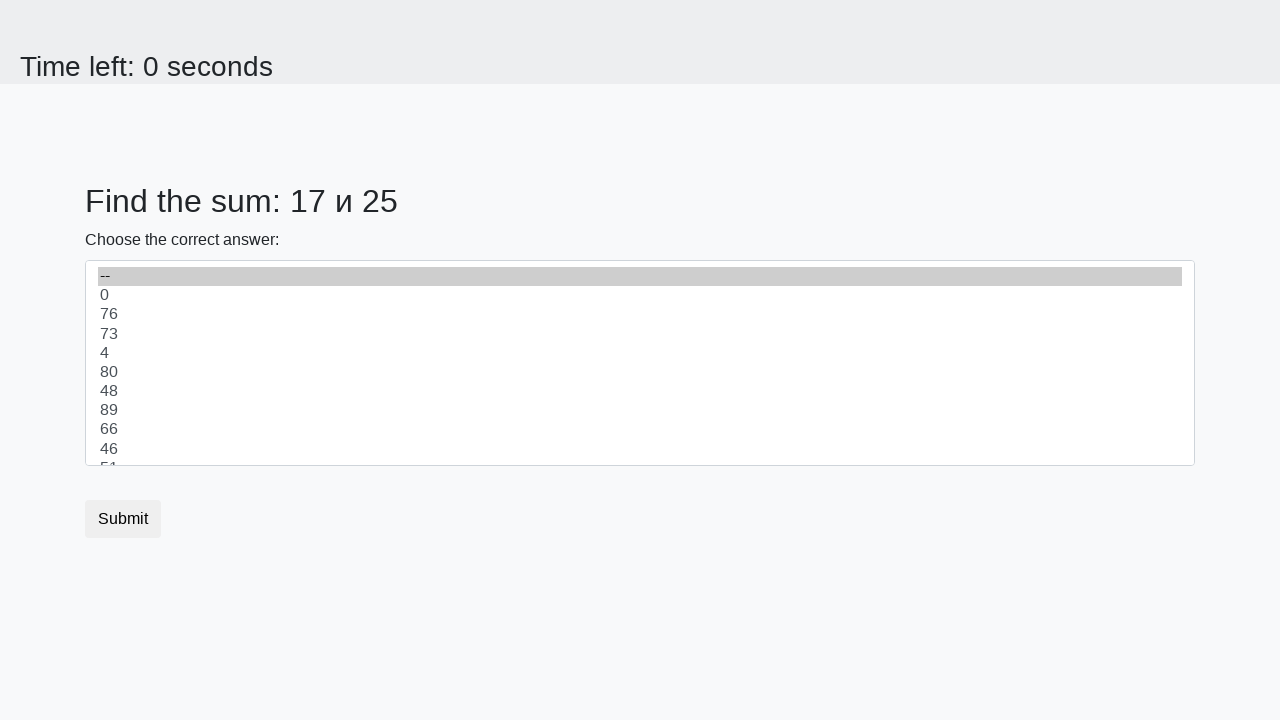

Selected value 42 from dropdown on select#dropdown
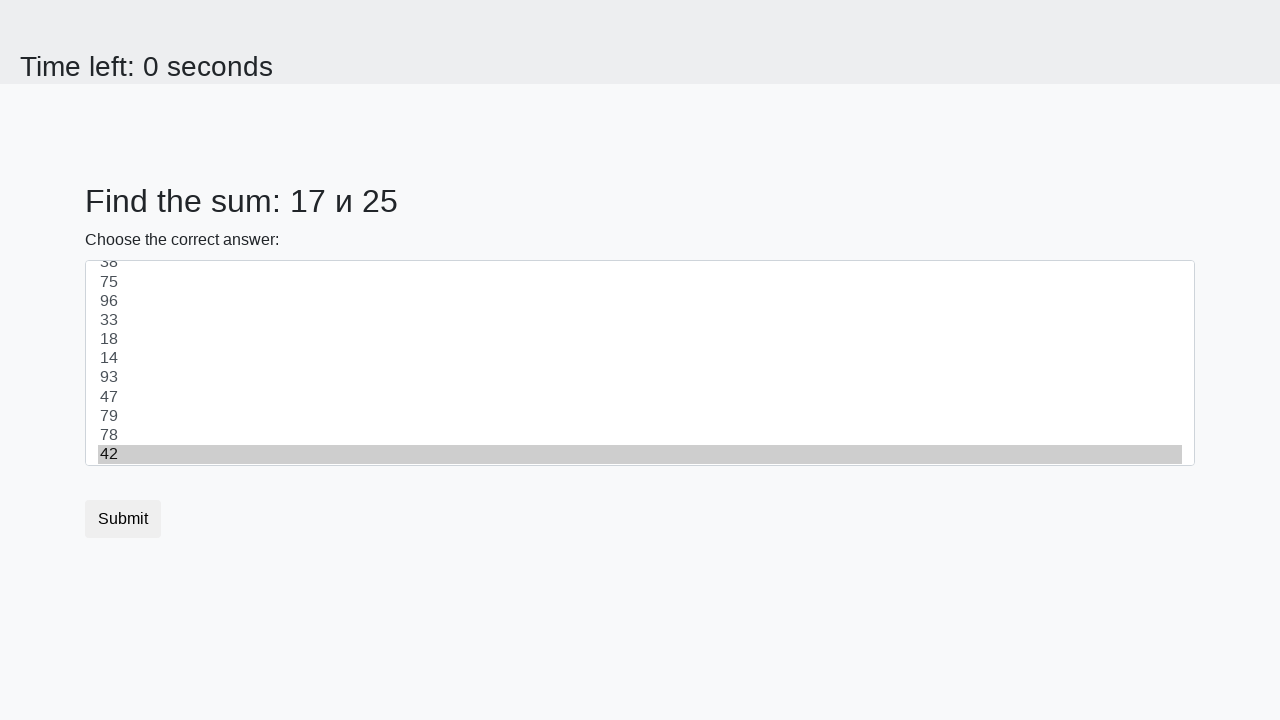

Clicked submit button to submit the form at (123, 519) on button[type='submit']
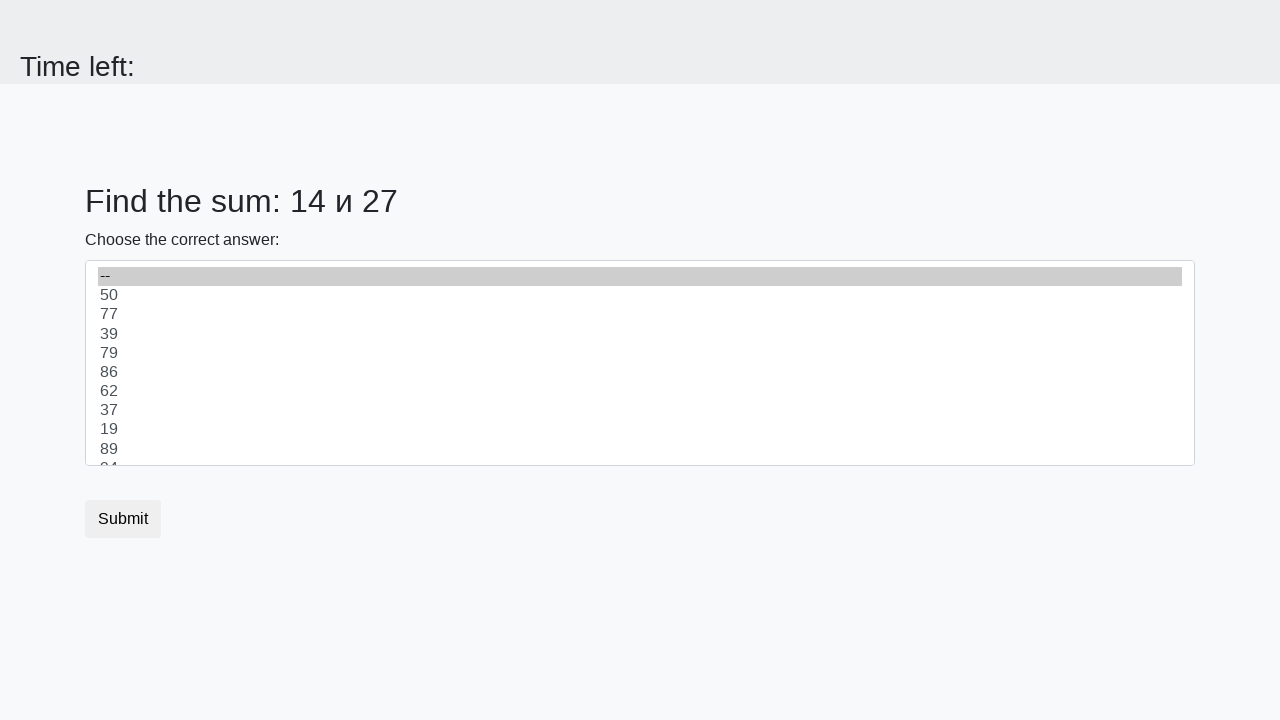

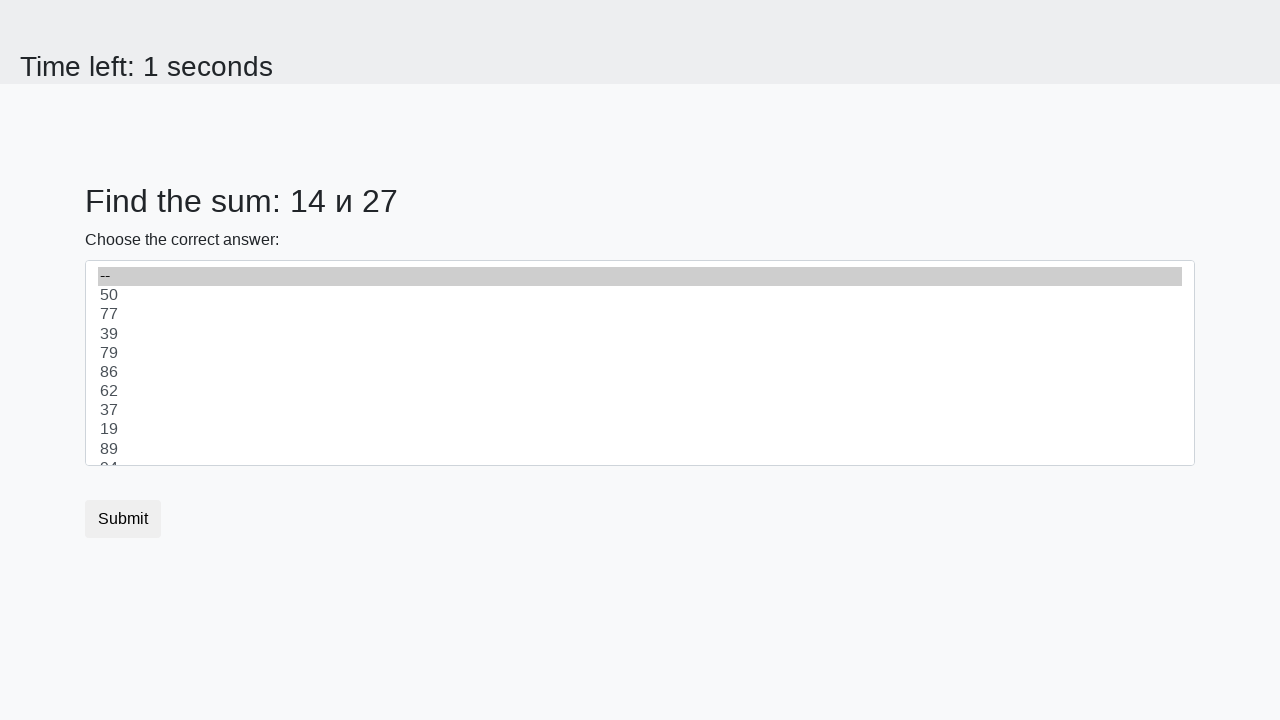